Tests the US visa appointment scheduling system by selecting Egypt as country and Cairo as city, navigating through the appointment wizard, selecting appointment type and accepting terms, then checking for available appointment slots.

Starting URL: https://evisaforms.state.gov/Instructions/ACSSchedulingSystem.asp

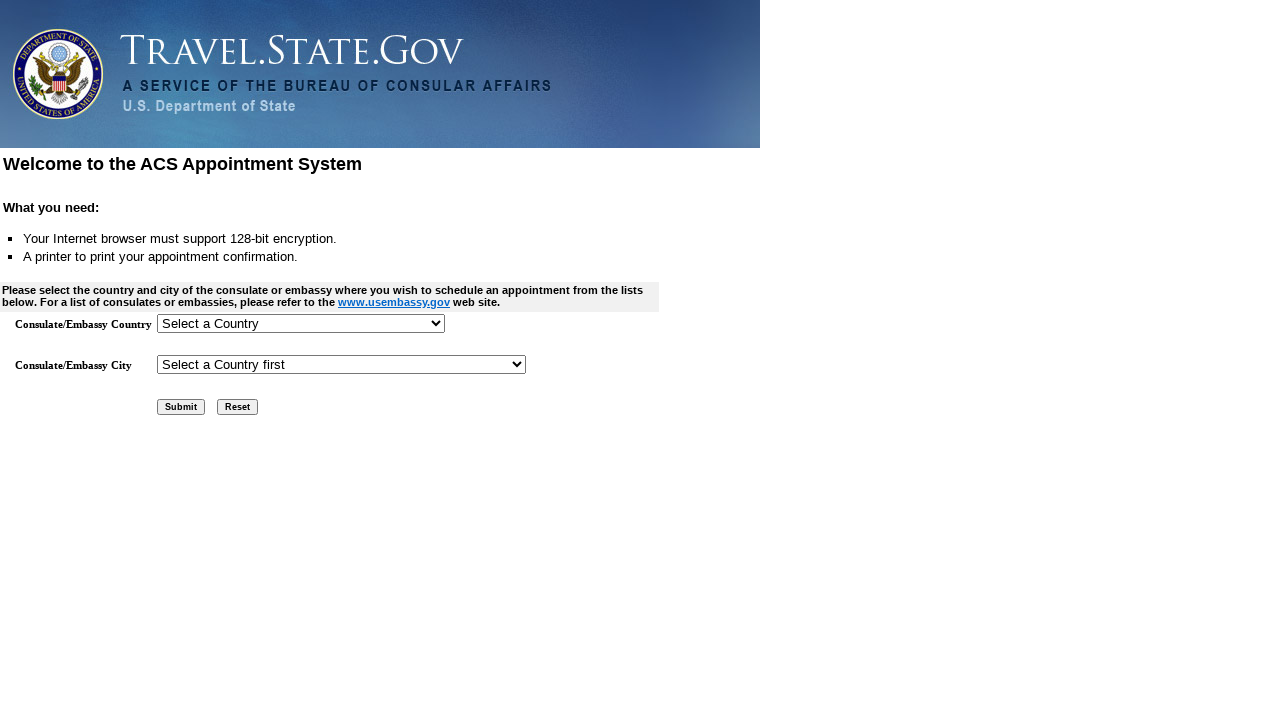

Selected Egypt as country from dropdown on select[name='CountryCodeShow']
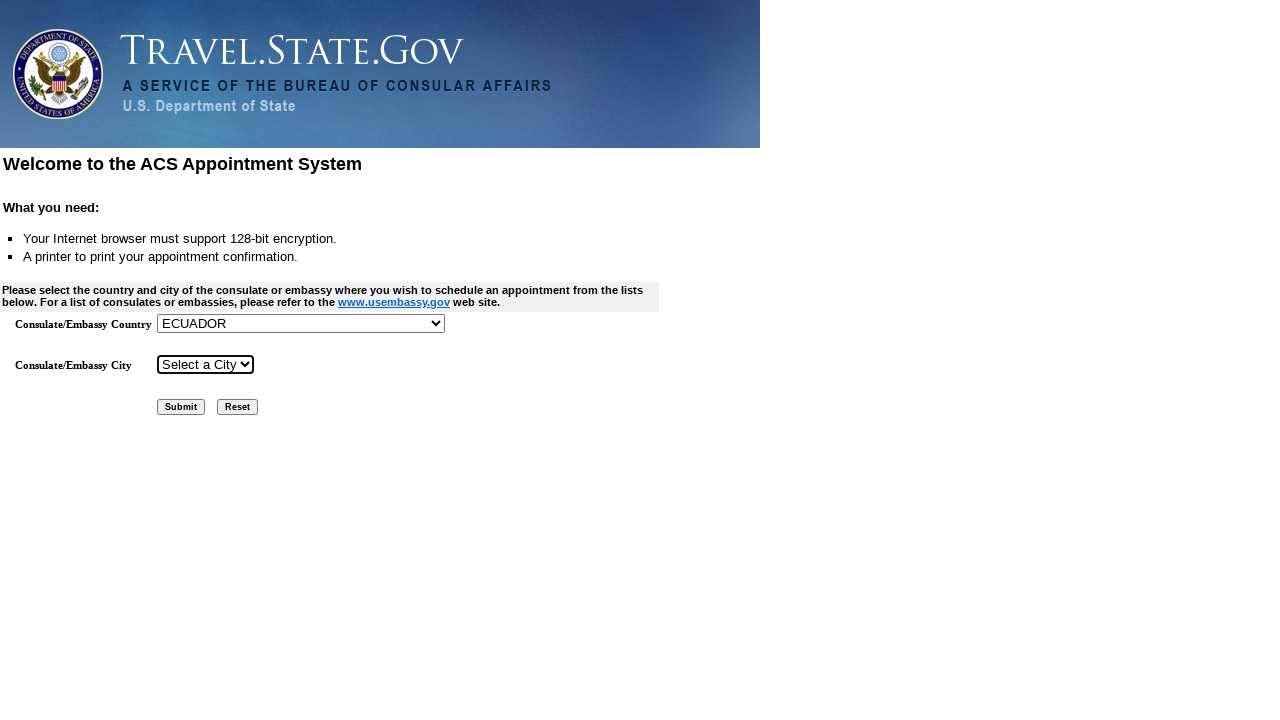

Selected Cairo as city from dropdown on select[name='PostCodeShow']
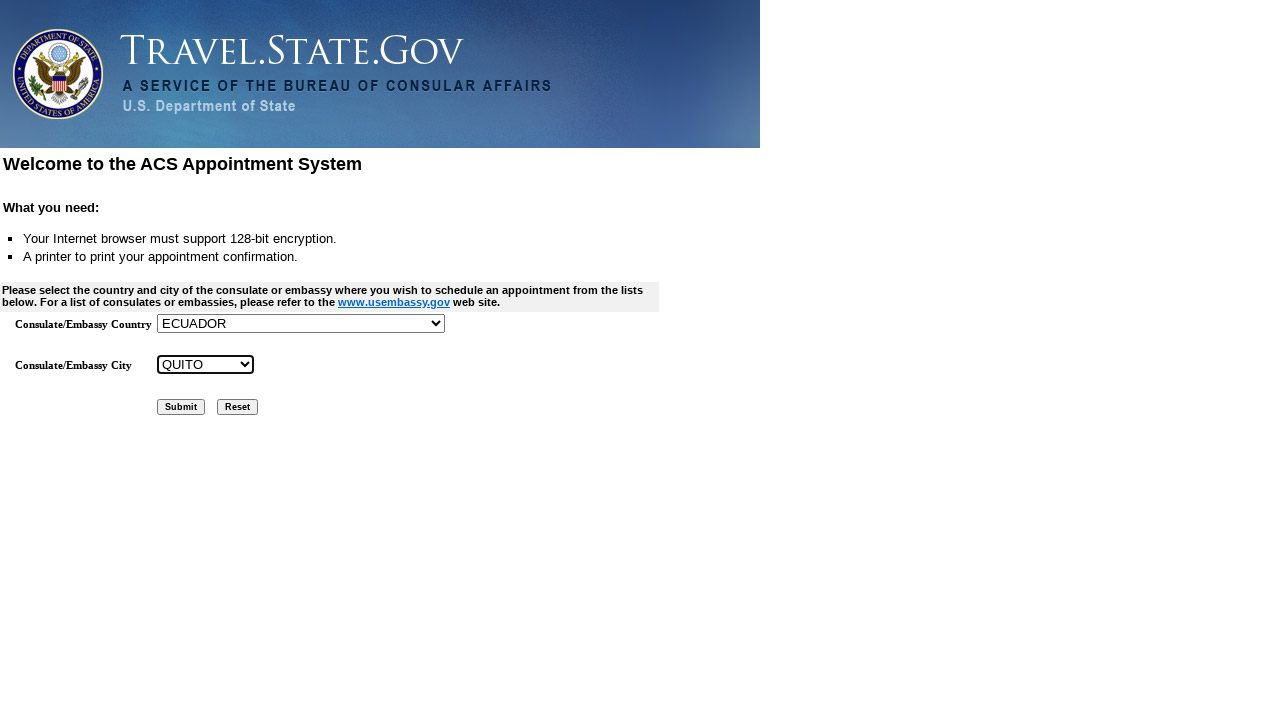

Clicked submit button to proceed to appointment wizard at (181, 407) on input[name='Submit']
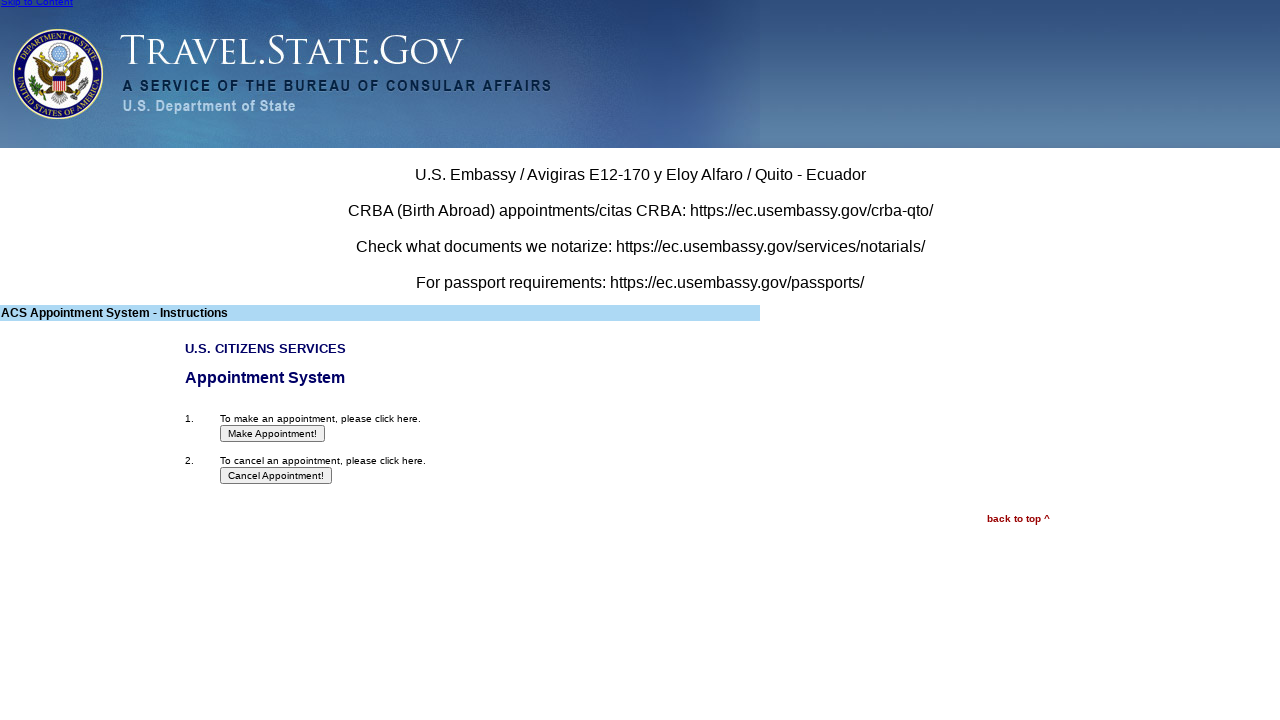

Clicked 'Make Appointment!' button at (273, 434) on input[value='Make Appointment!']
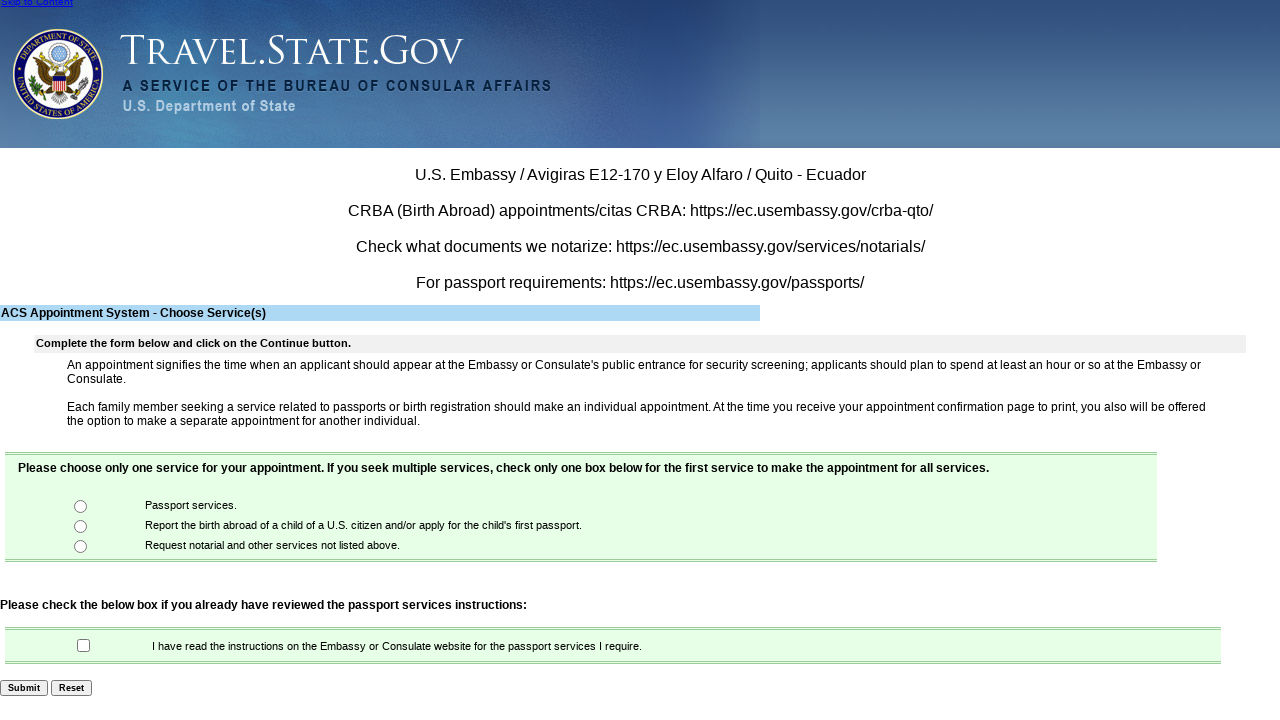

Selected appointment type 'AA' at (81, 506) on input[value='AA']
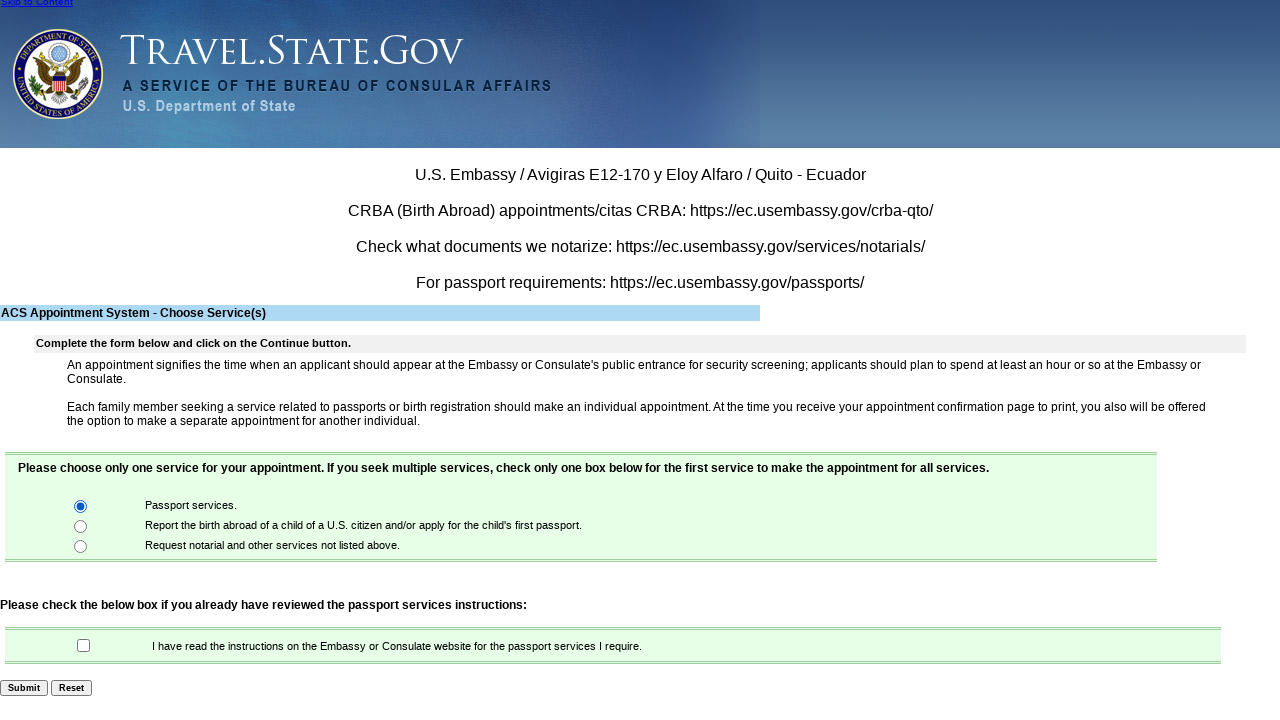

Accepted terms and conditions at (84, 646) on input[name='chkbox01']
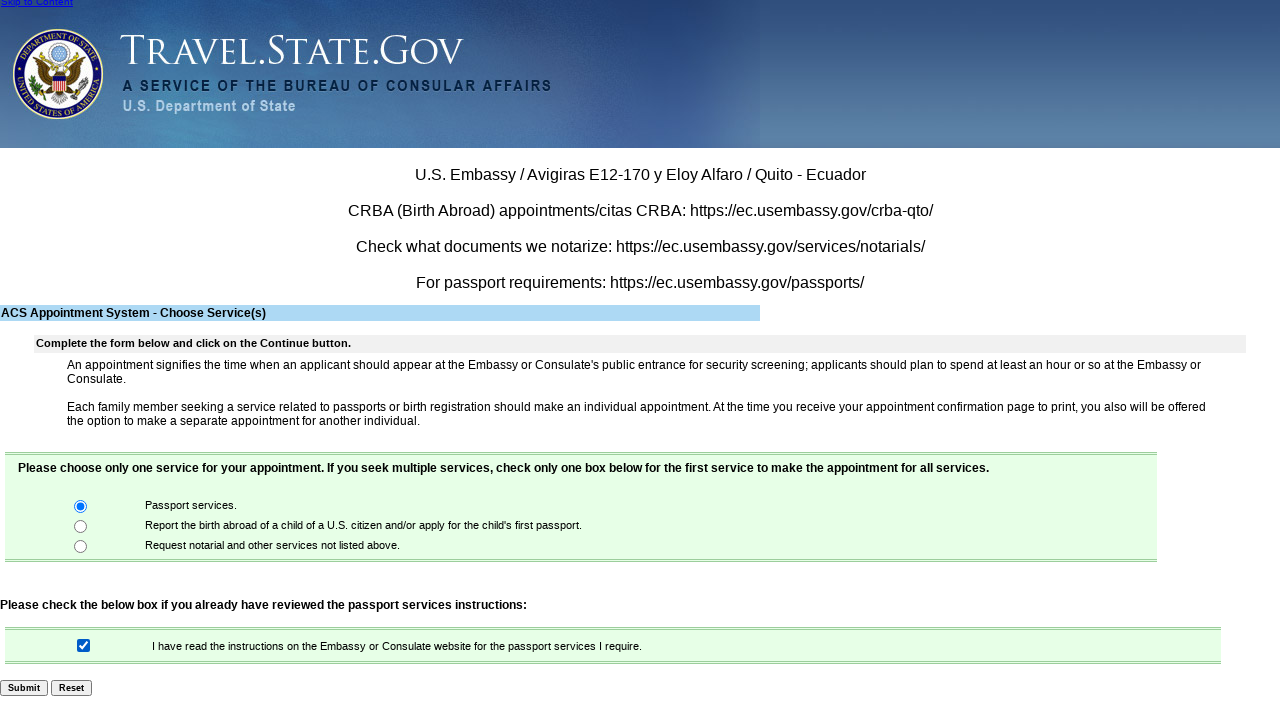

Clicked submit button to check appointment availability at (24, 688) on input[value='Submit']
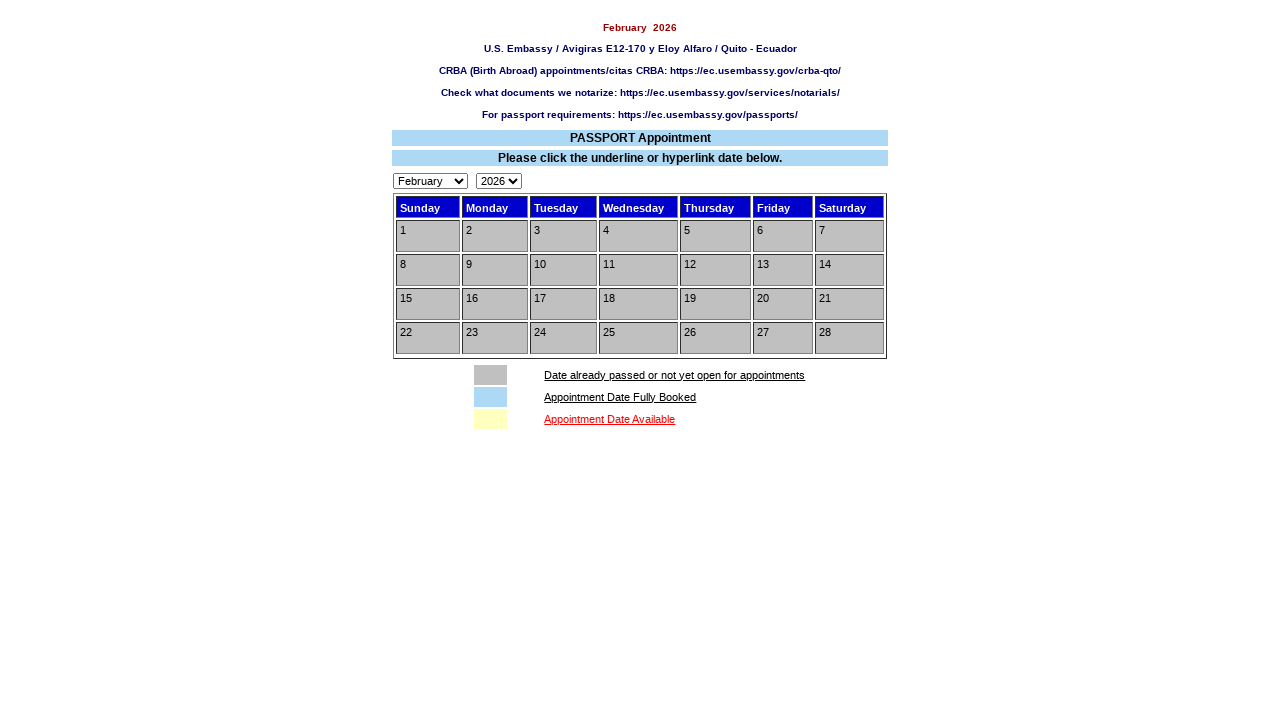

Appointment availability results page loaded
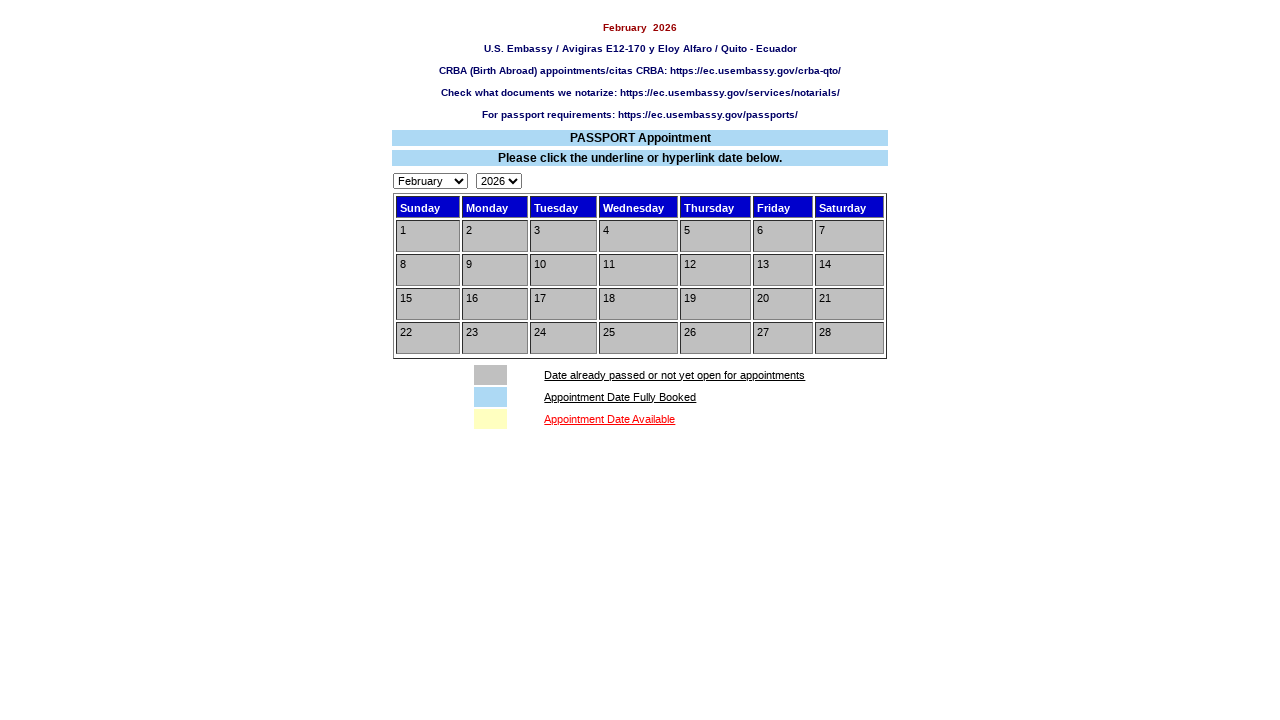

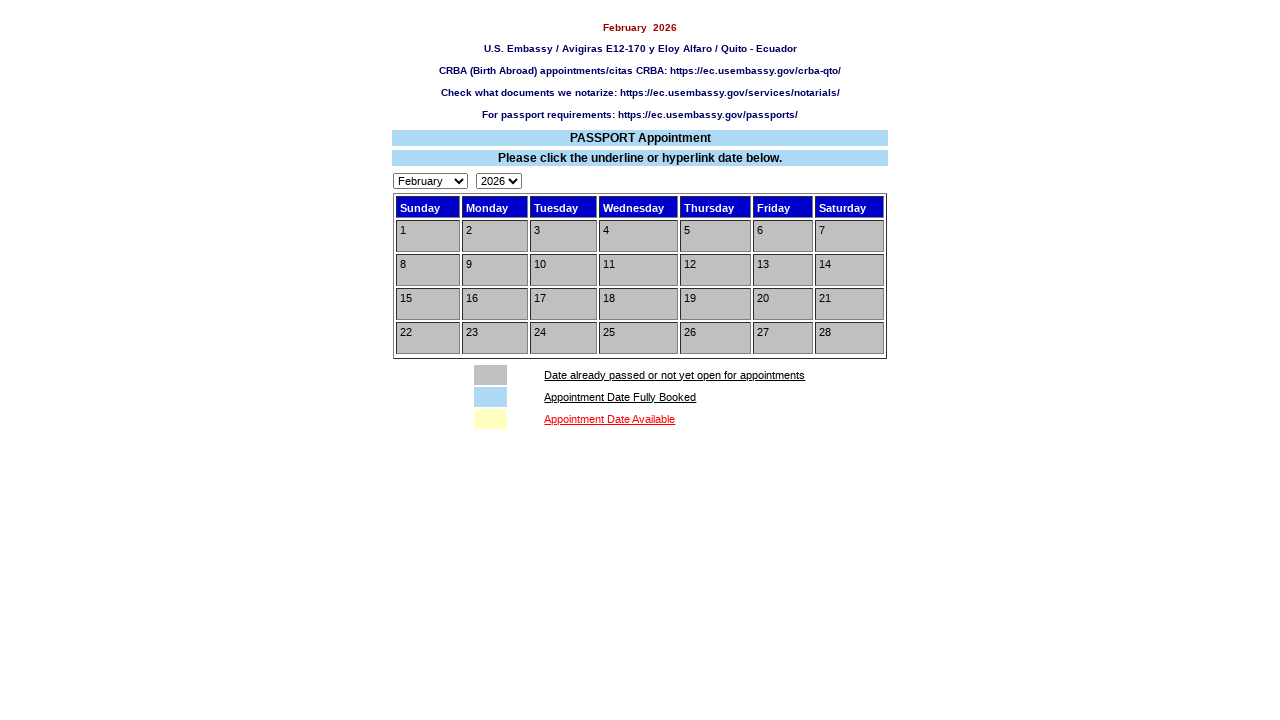